Tests VueJS dropdown component by selecting different options (Second Option, Third Option) and verifying the selections are displayed correctly.

Starting URL: https://mikerodham.github.io/vue-dropdowns/

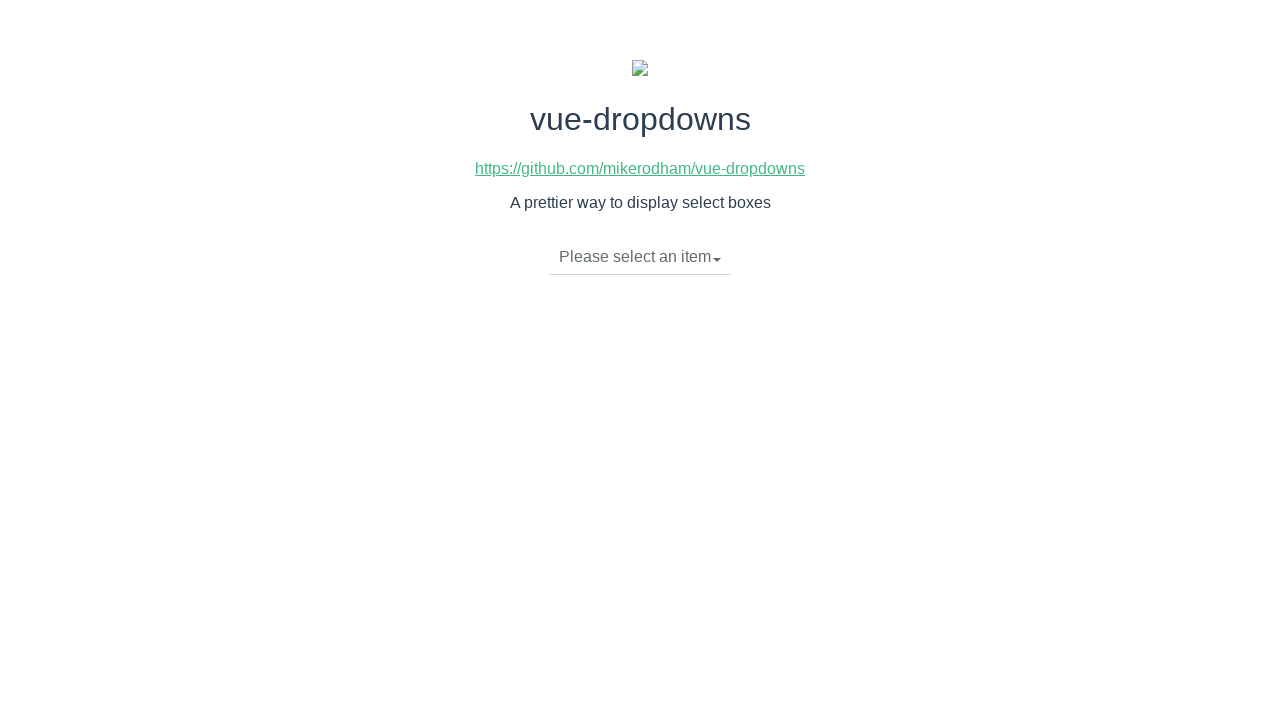

Clicked dropdown toggle to open menu at (640, 257) on li.dropdown-toggle
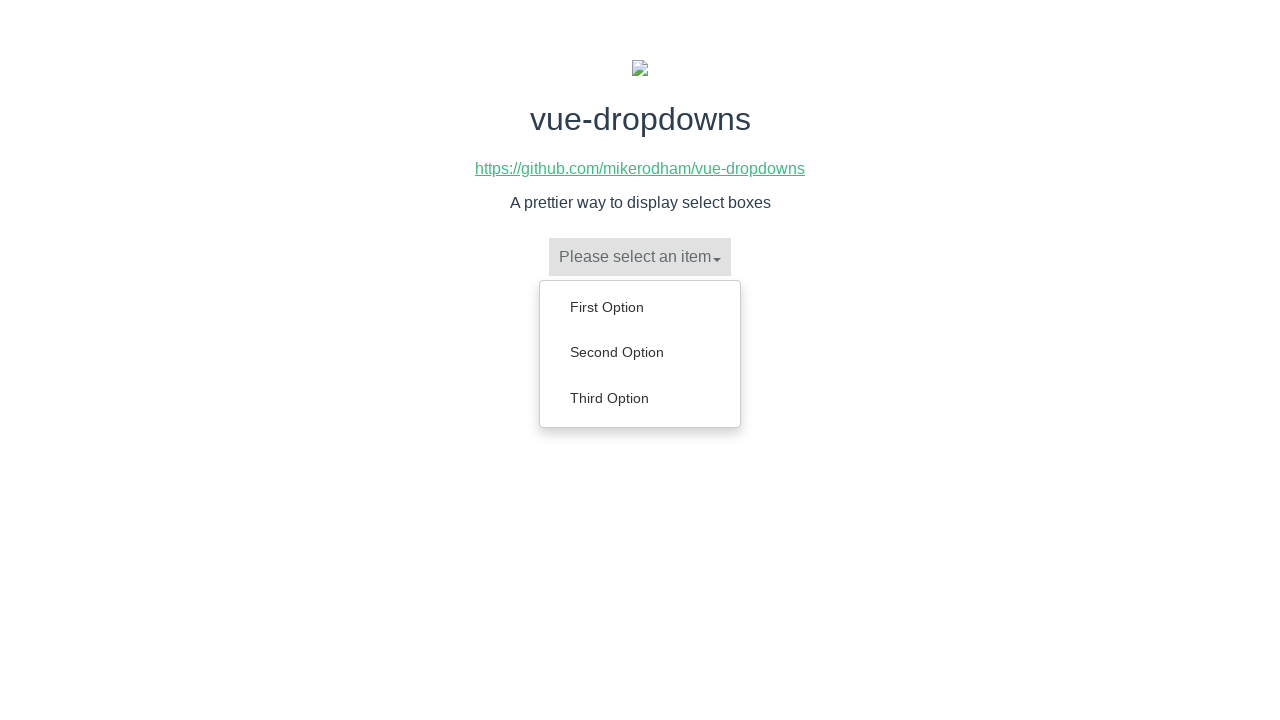

Dropdown menu loaded with options
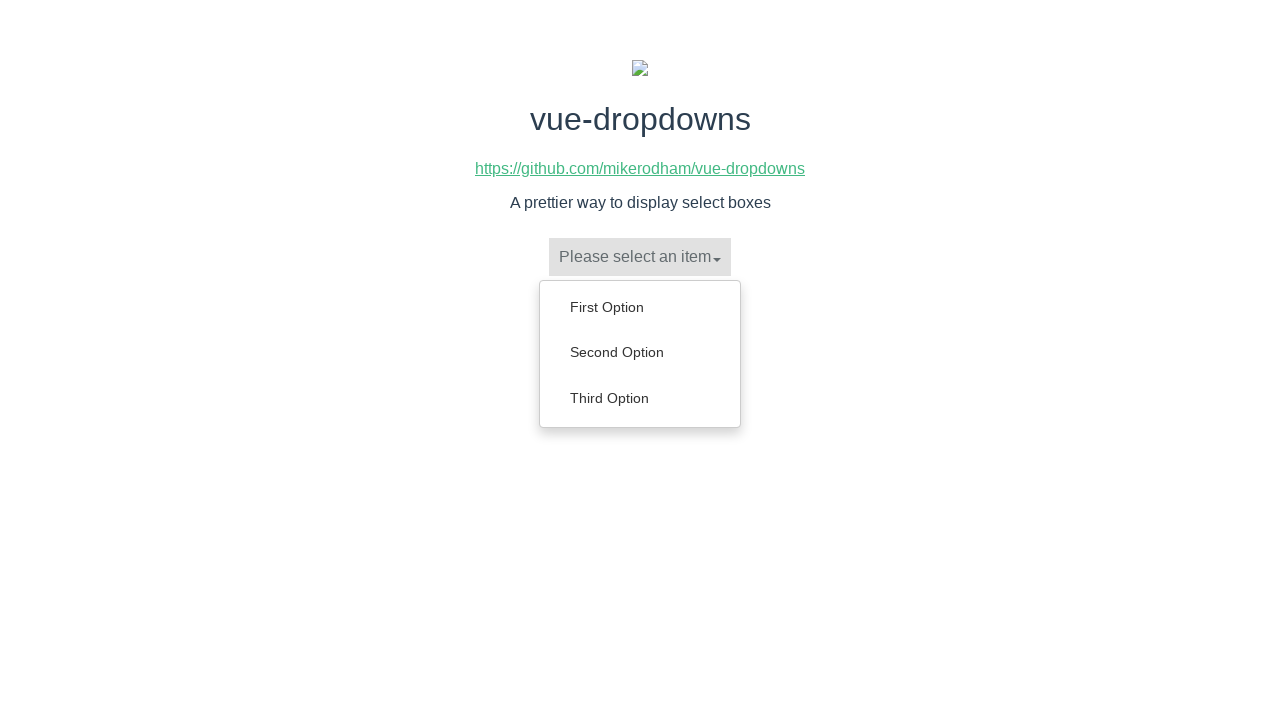

Selected 'Second Option' from dropdown at (640, 352) on ul.dropdown-menu a:has-text('Second Option')
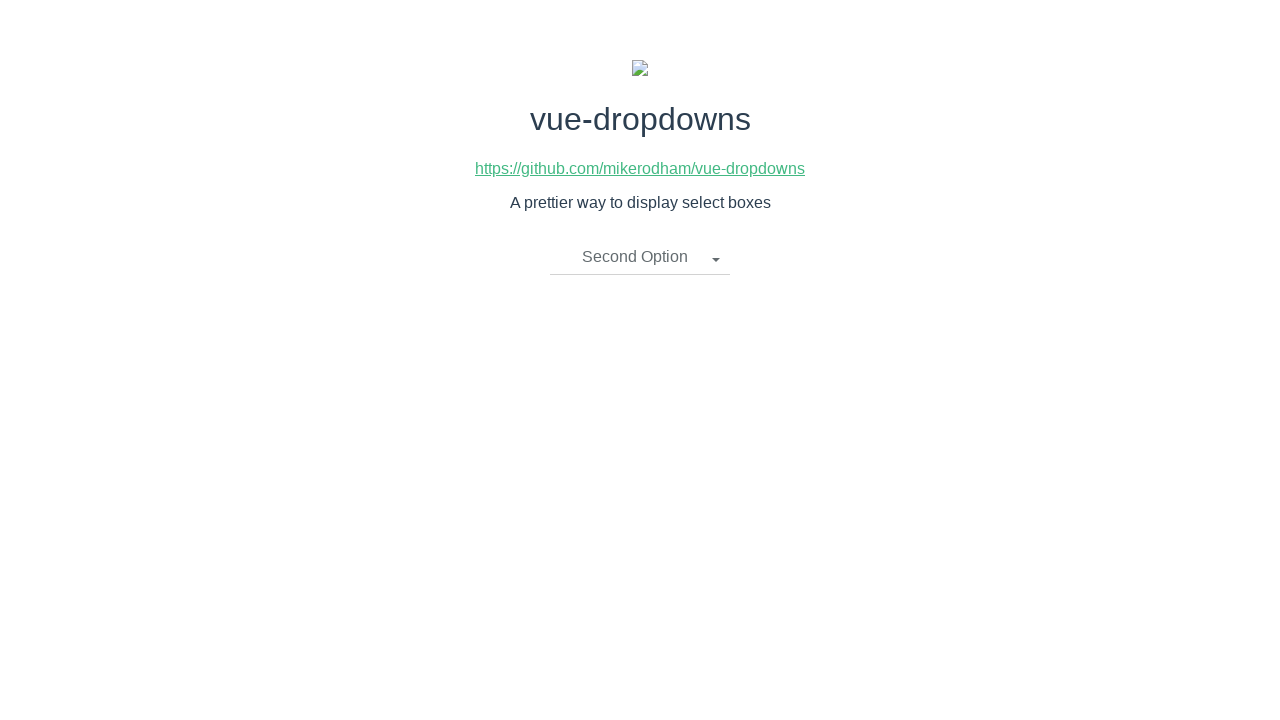

Verified 'Second Option' is displayed in dropdown
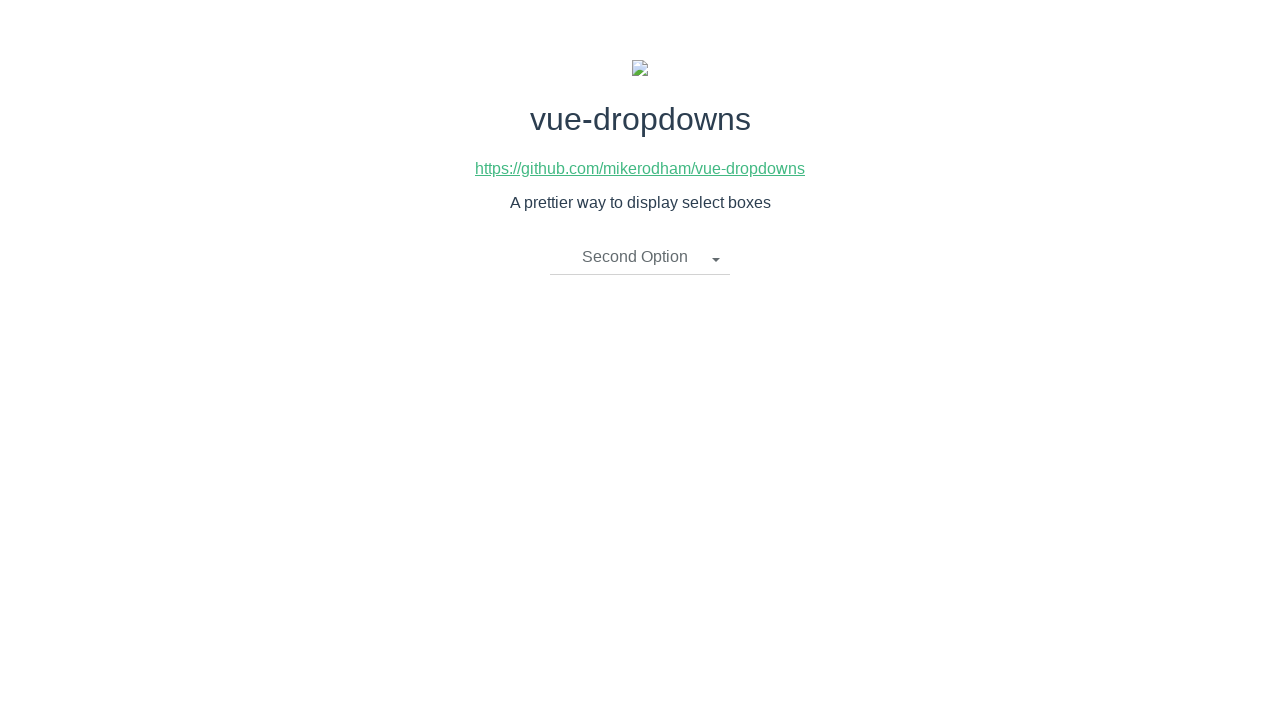

Clicked dropdown toggle to open menu again at (640, 257) on li.dropdown-toggle
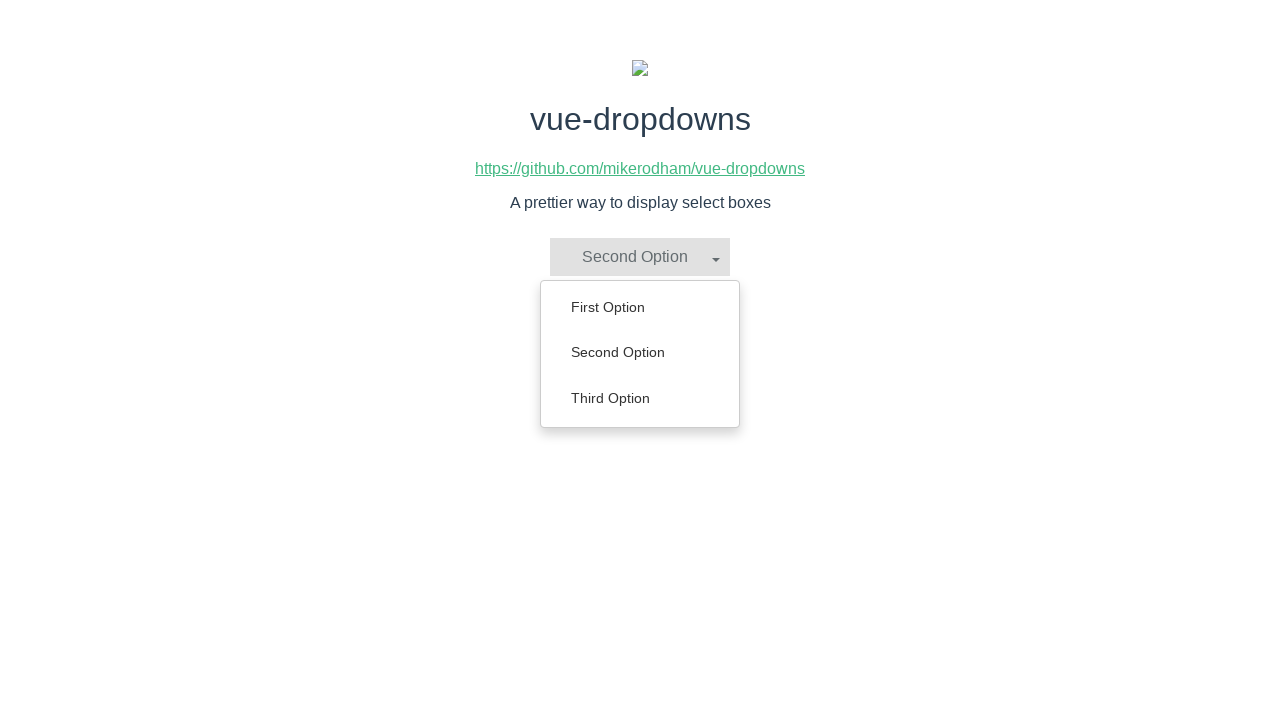

Dropdown menu loaded with options
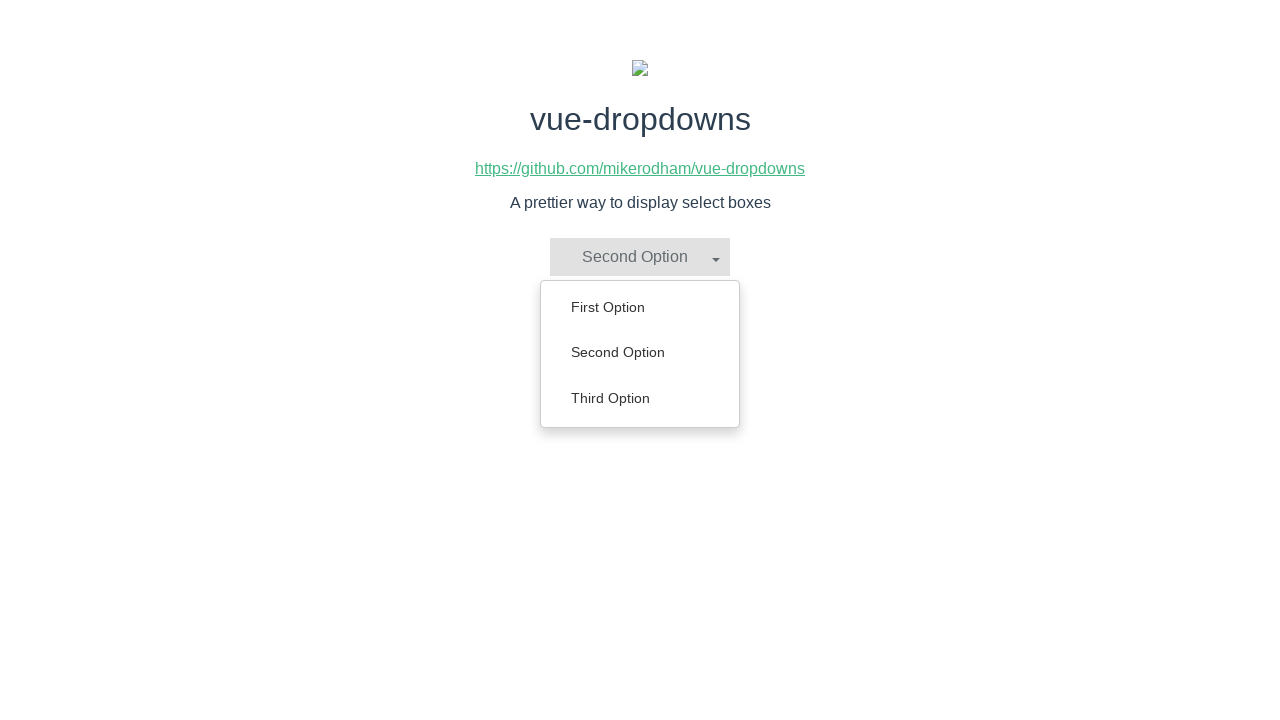

Selected 'Third Option' from dropdown at (640, 398) on ul.dropdown-menu a:has-text('Third Option')
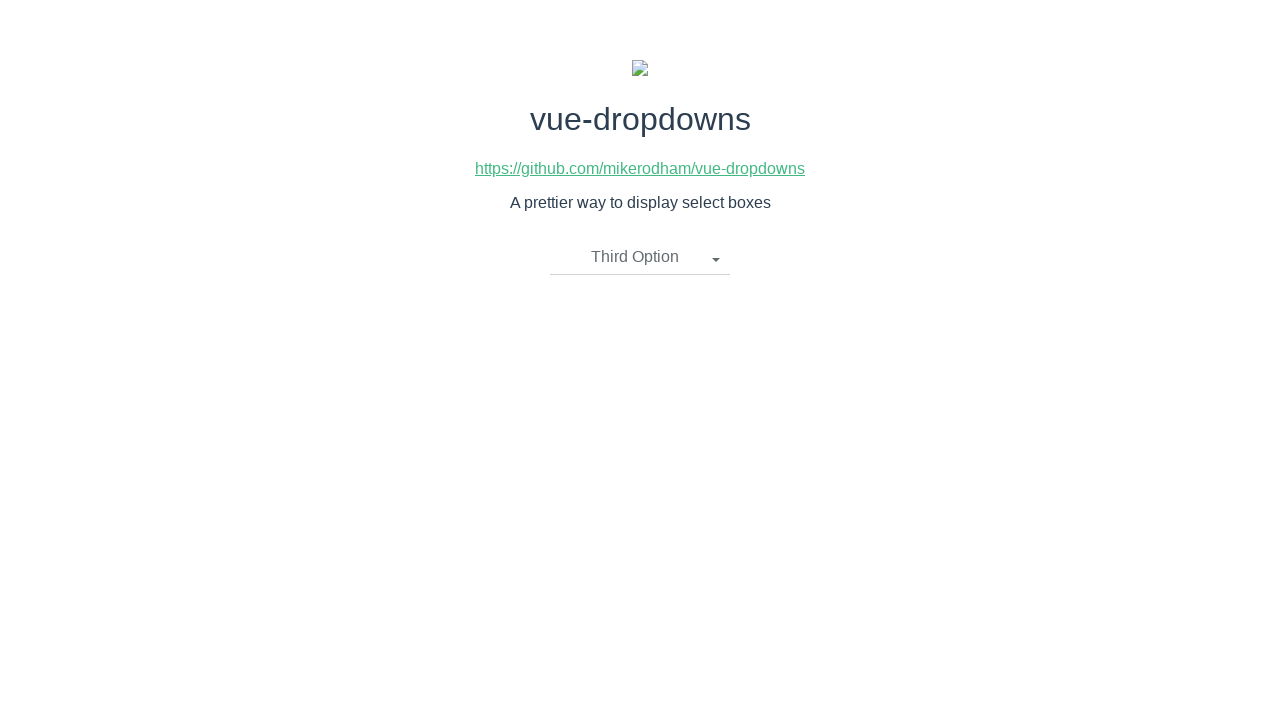

Verified 'Third Option' is displayed in dropdown
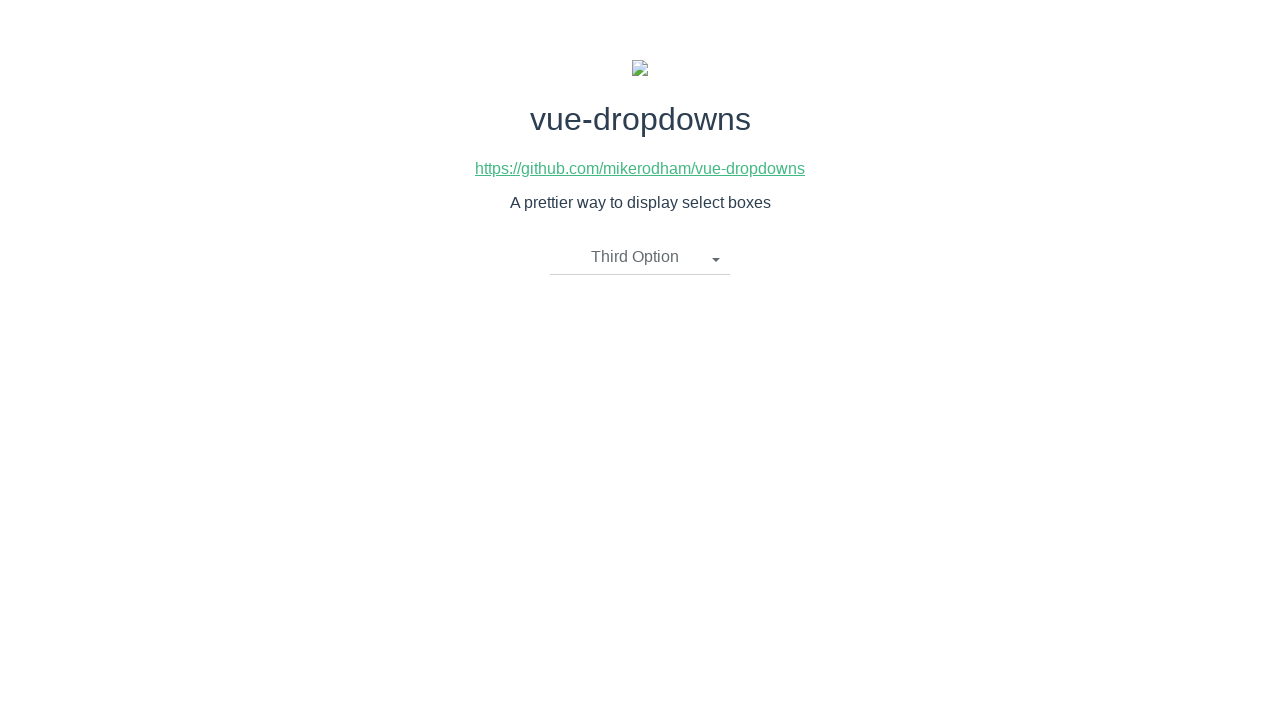

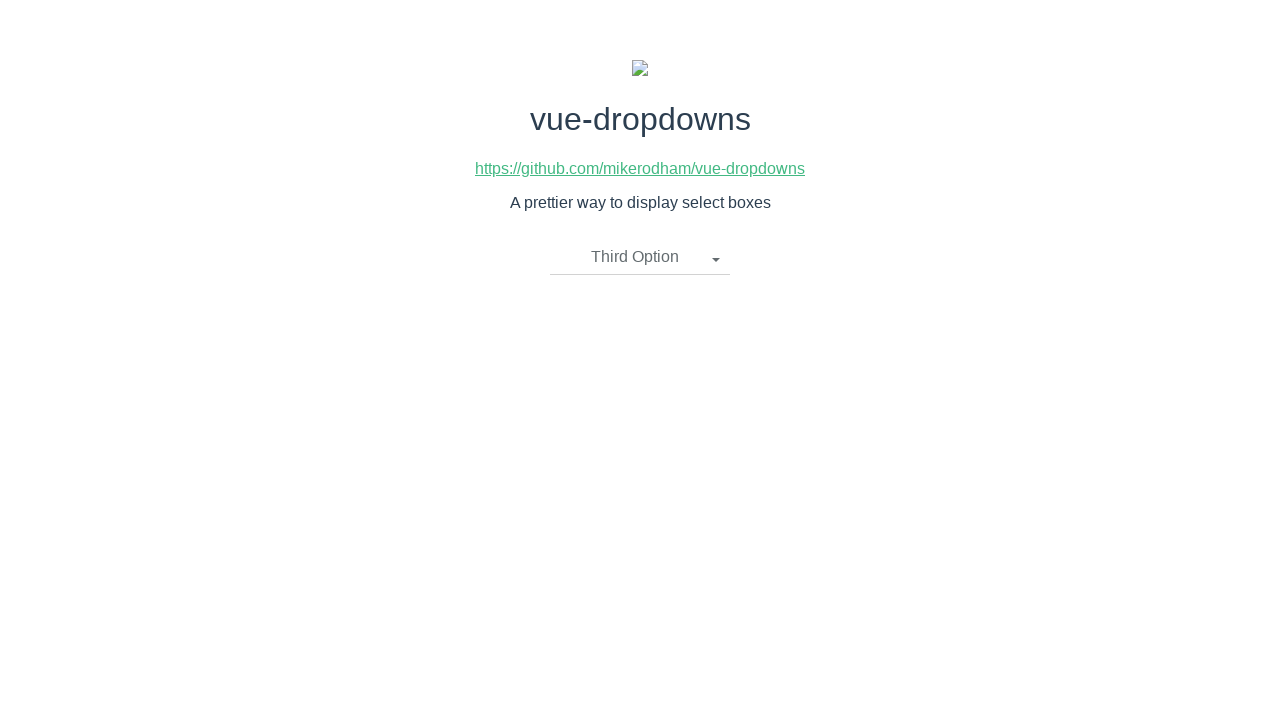